Tests dropdown selection functionality by selecting an option from a dropdown menu

Starting URL: https://the-internet.herokuapp.com/dropdown

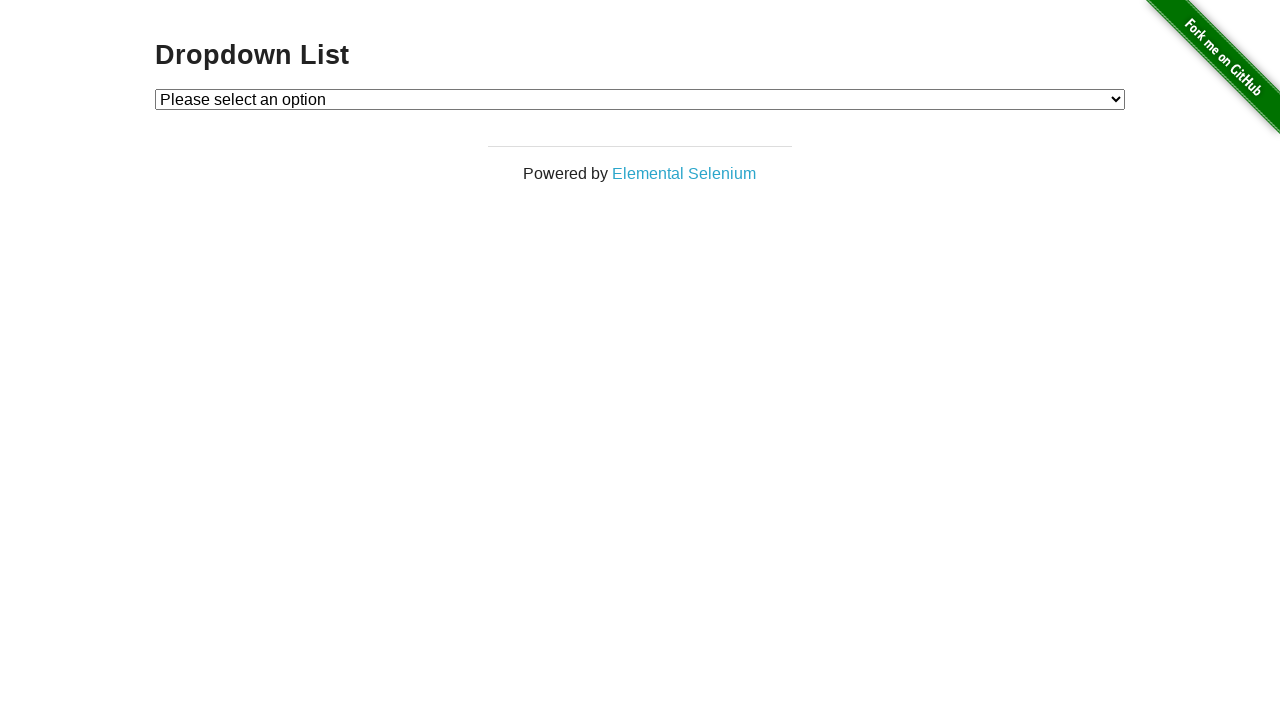

Navigated to dropdown page
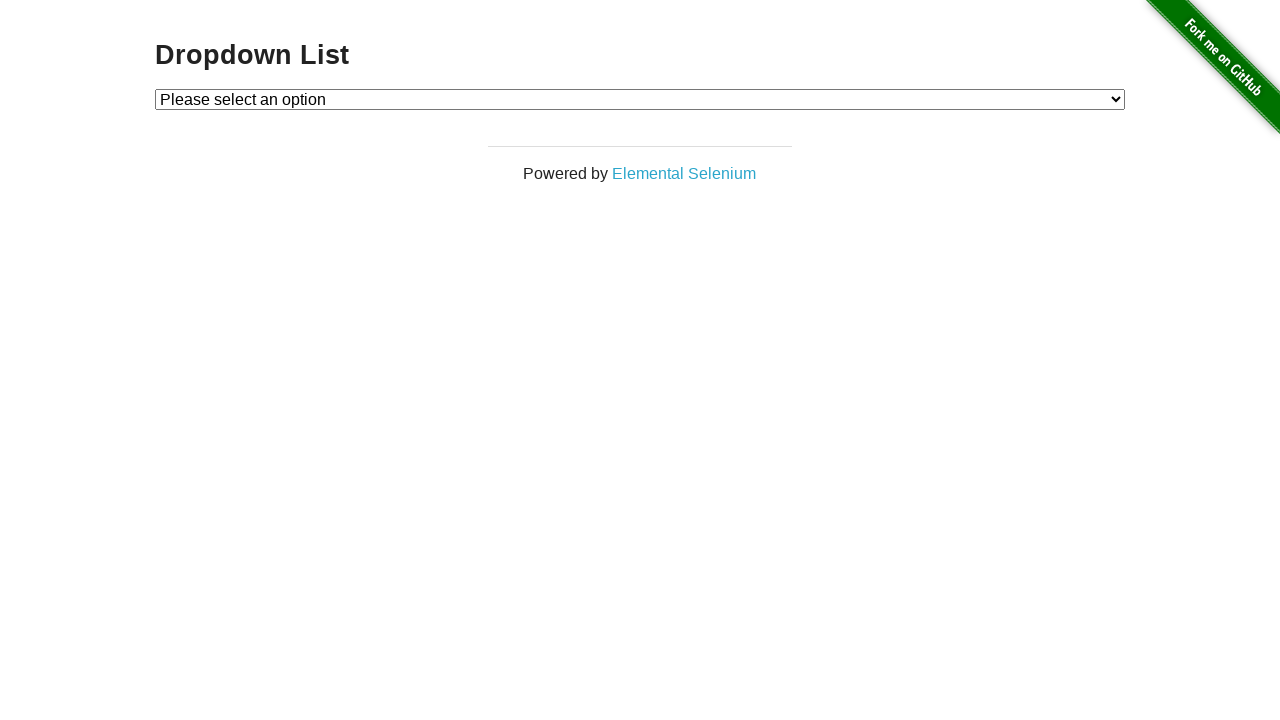

Located dropdown element
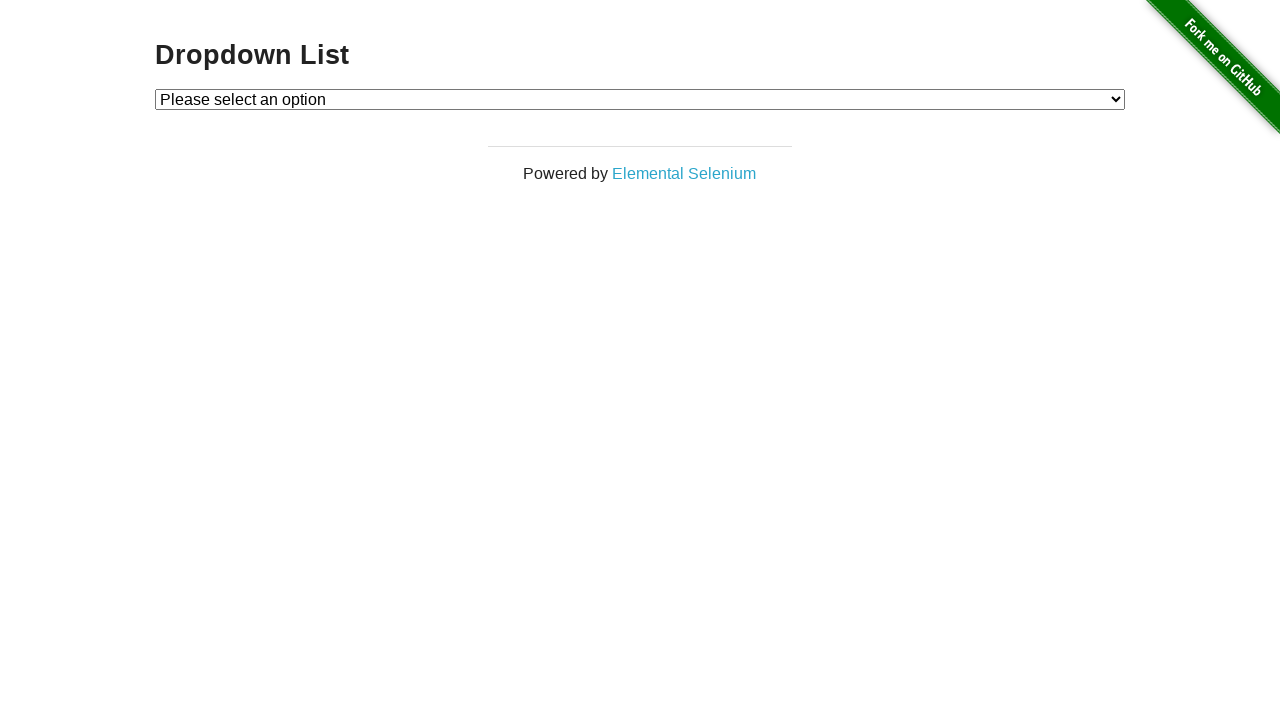

Selected Option 1 from dropdown menu on #dropdown
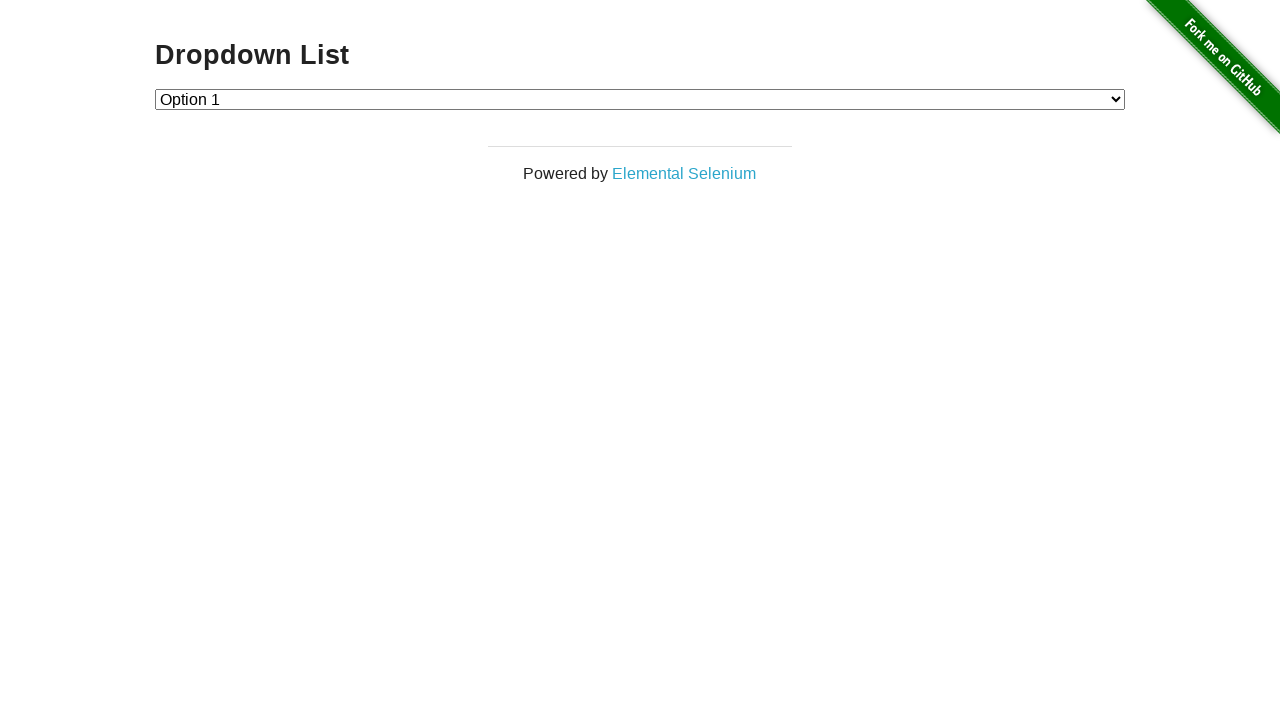

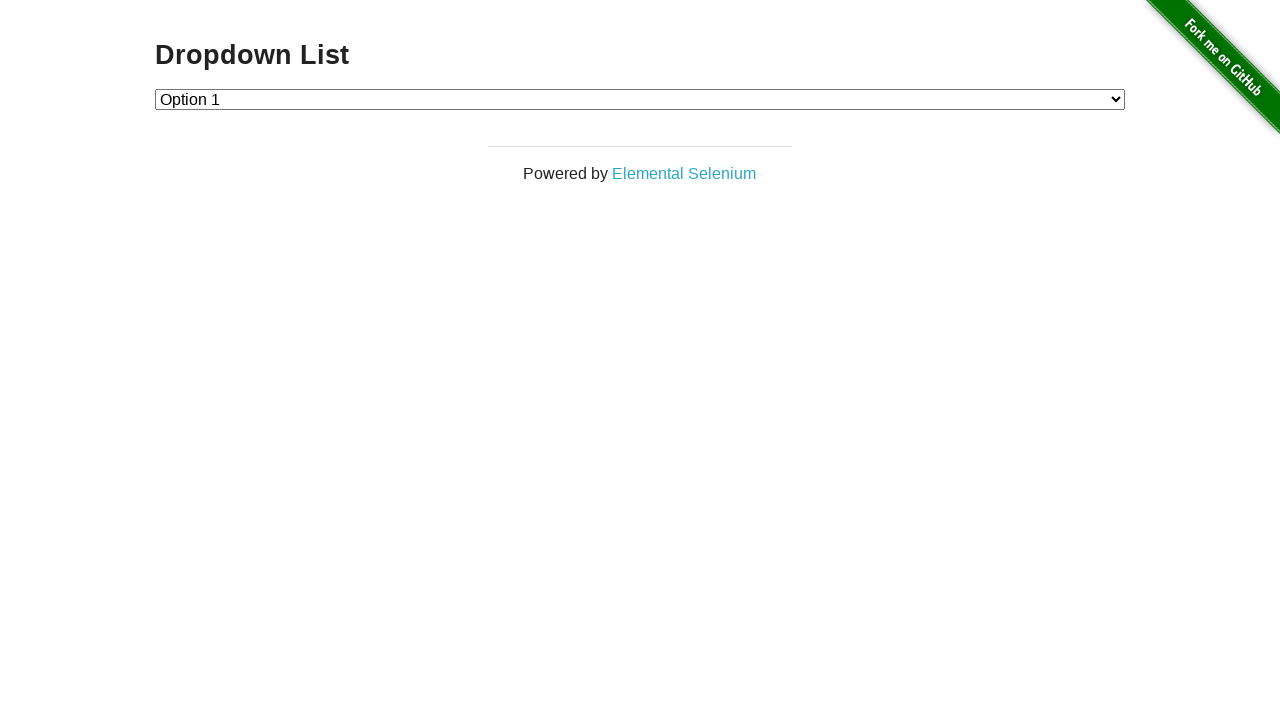